Tests search functionality on Hacker News clone by searching for "selenium" and verifying results appear

Starting URL: https://hackernews-seven.vercel.app

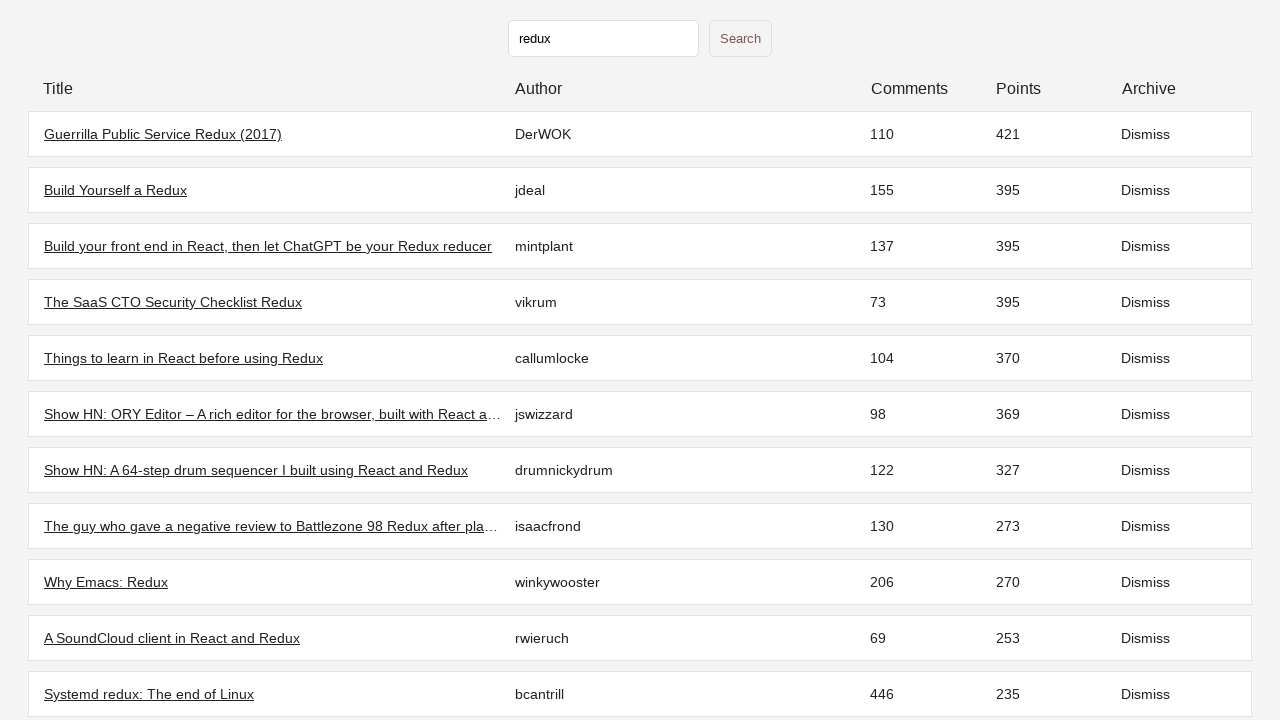

Initial stories loaded on Hacker News clone
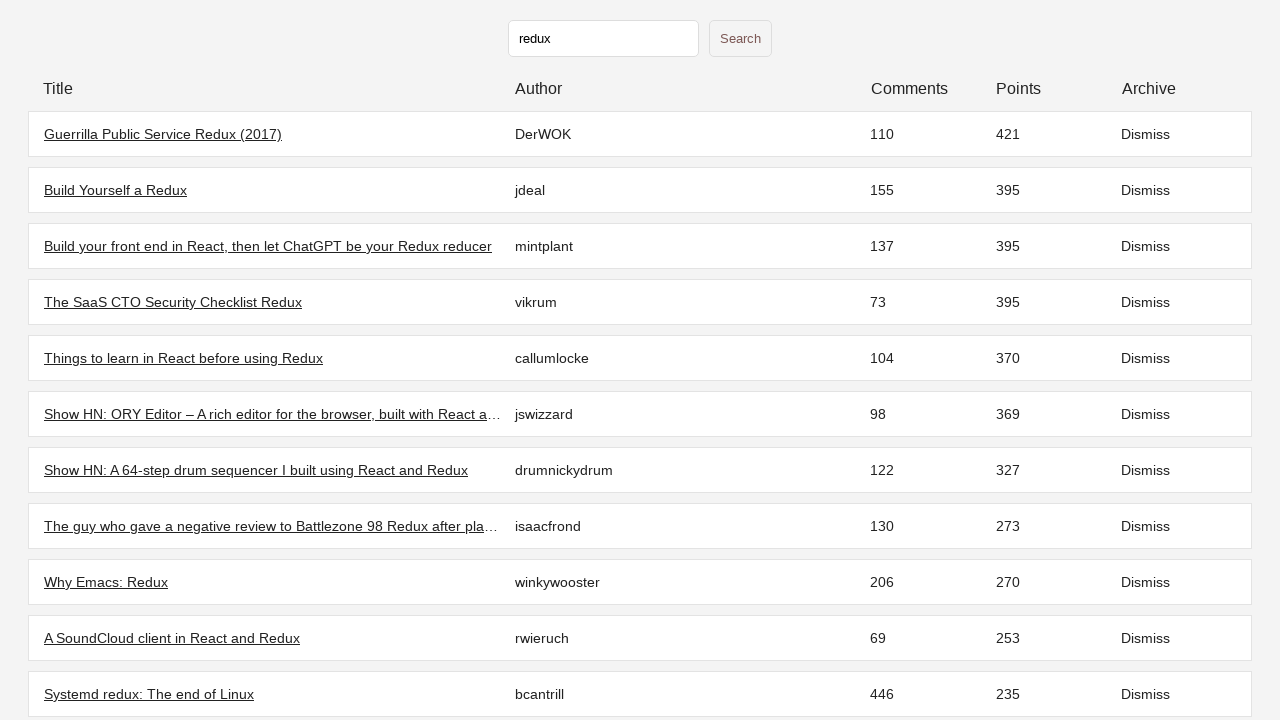

Filled search input with 'selenium' on input[type="text"]
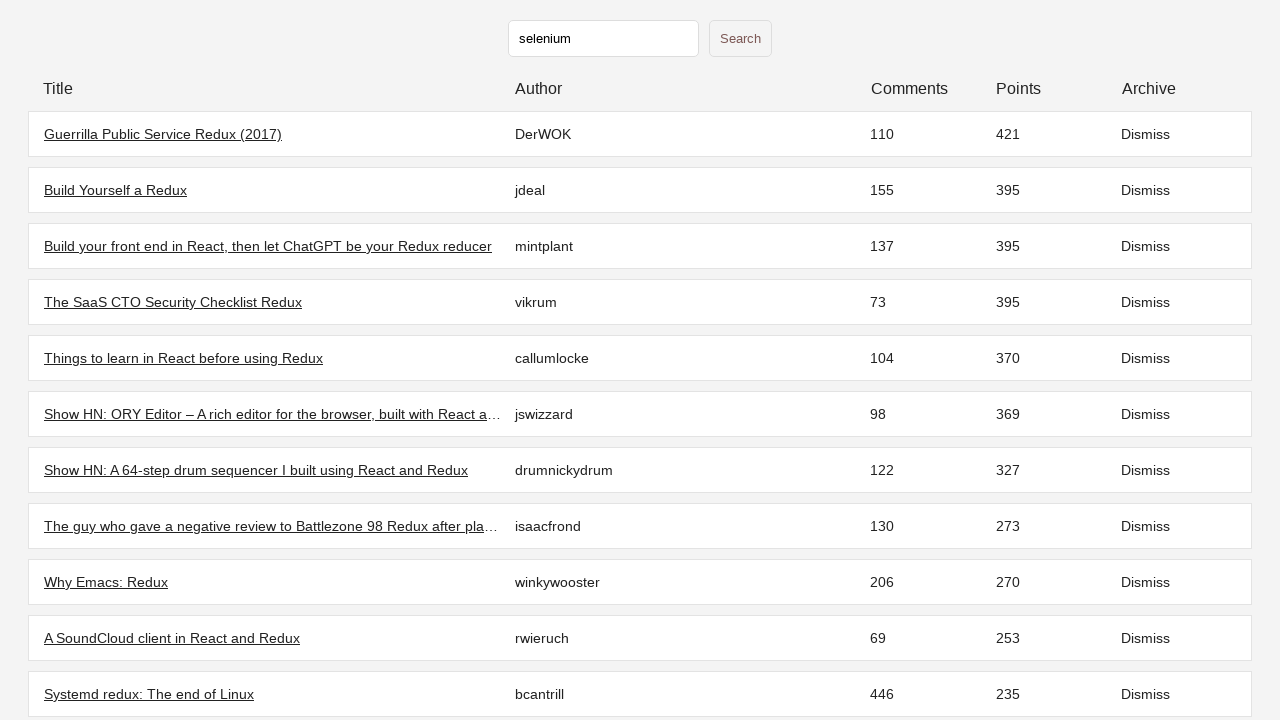

Pressed Enter to submit search for 'selenium'
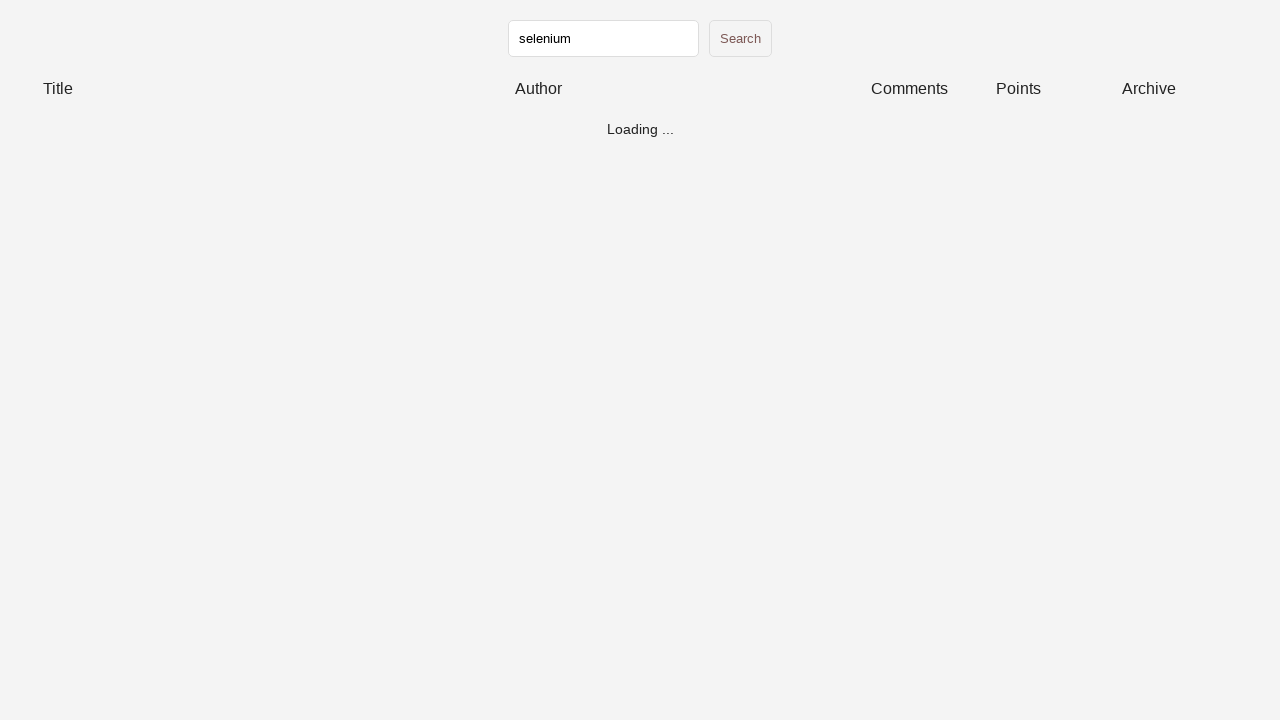

Search results loaded after searching for 'selenium'
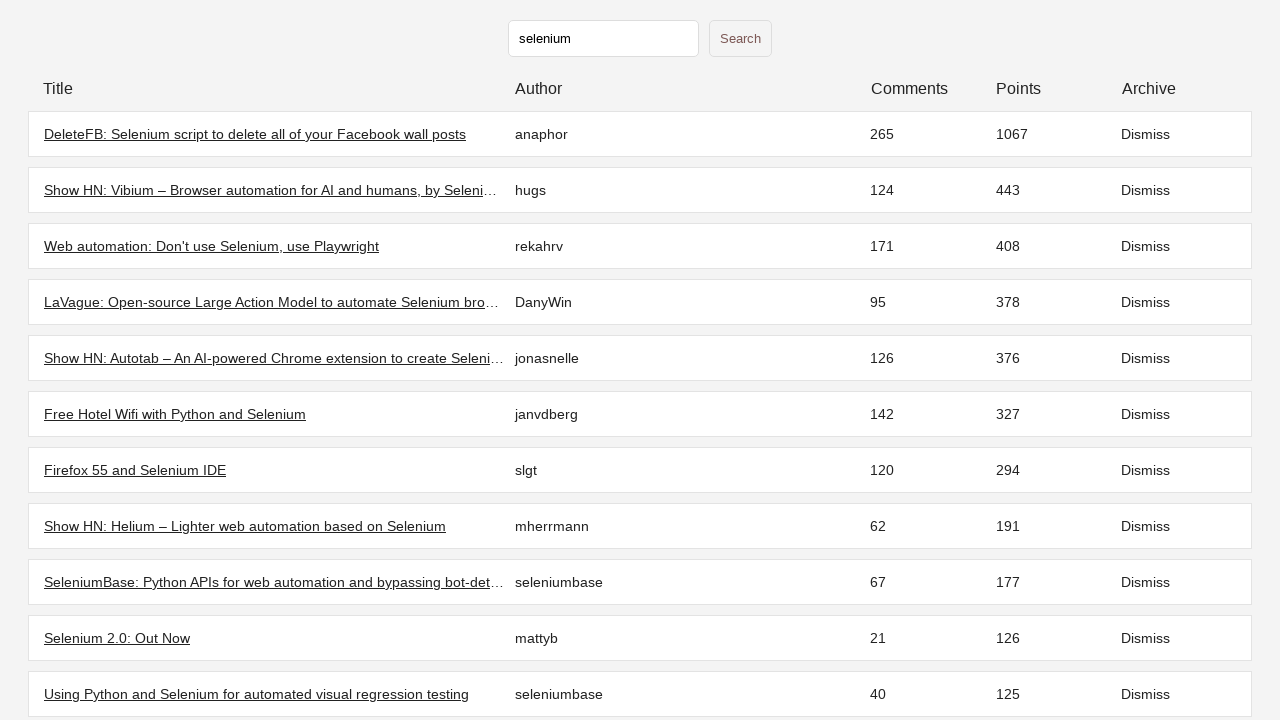

Verified that at least one search result is displayed
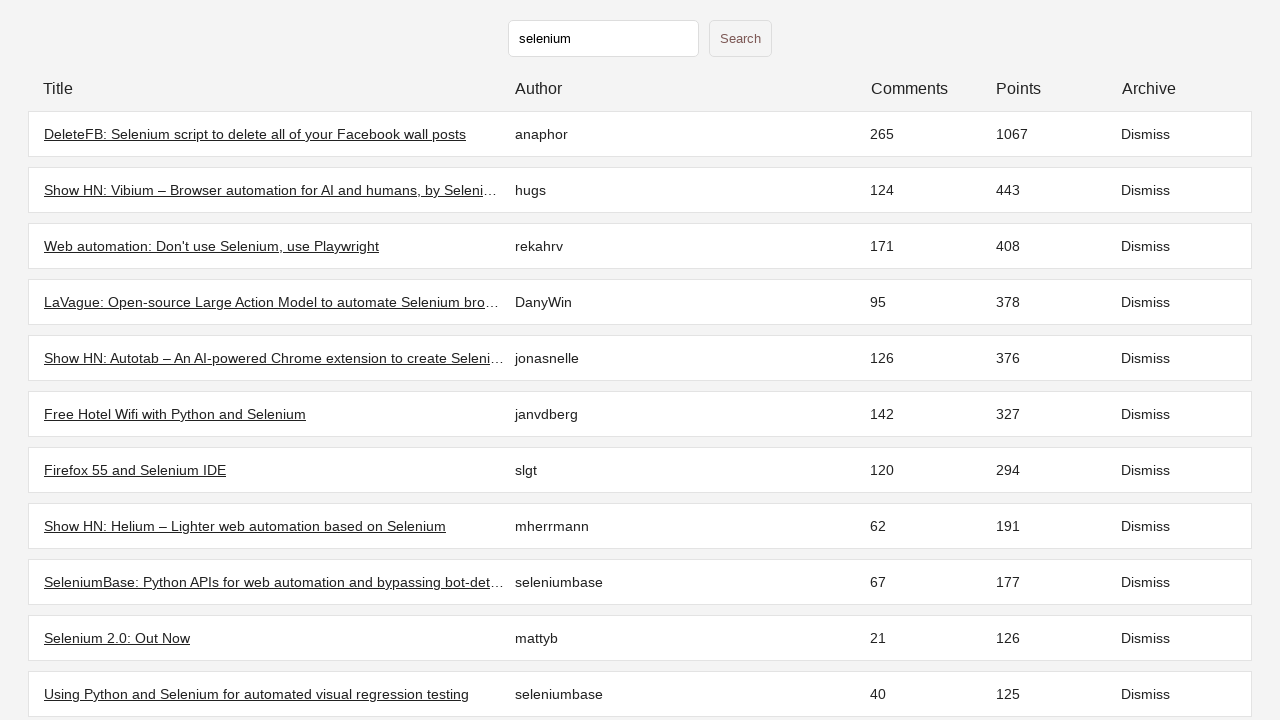

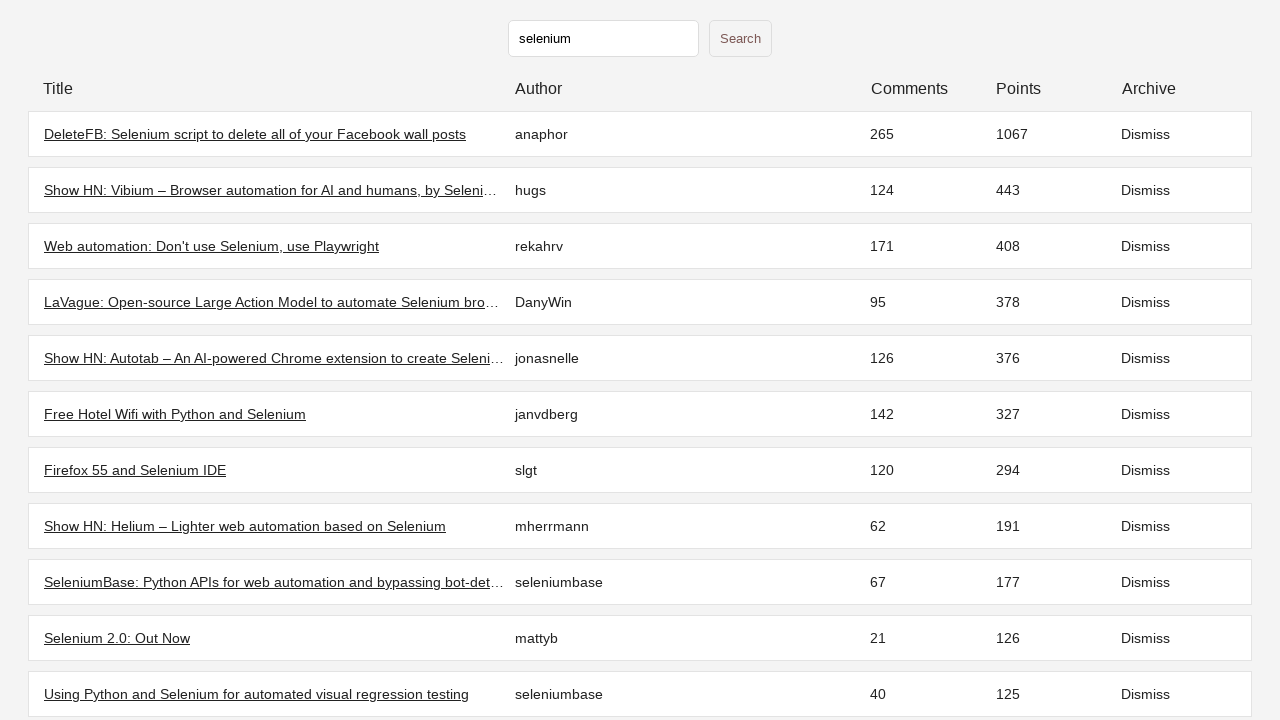